Tests handling of a simple JavaScript alert by clicking a button, verifying alert text, and accepting it

Starting URL: https://automationfc.github.io/basic-form/index.html

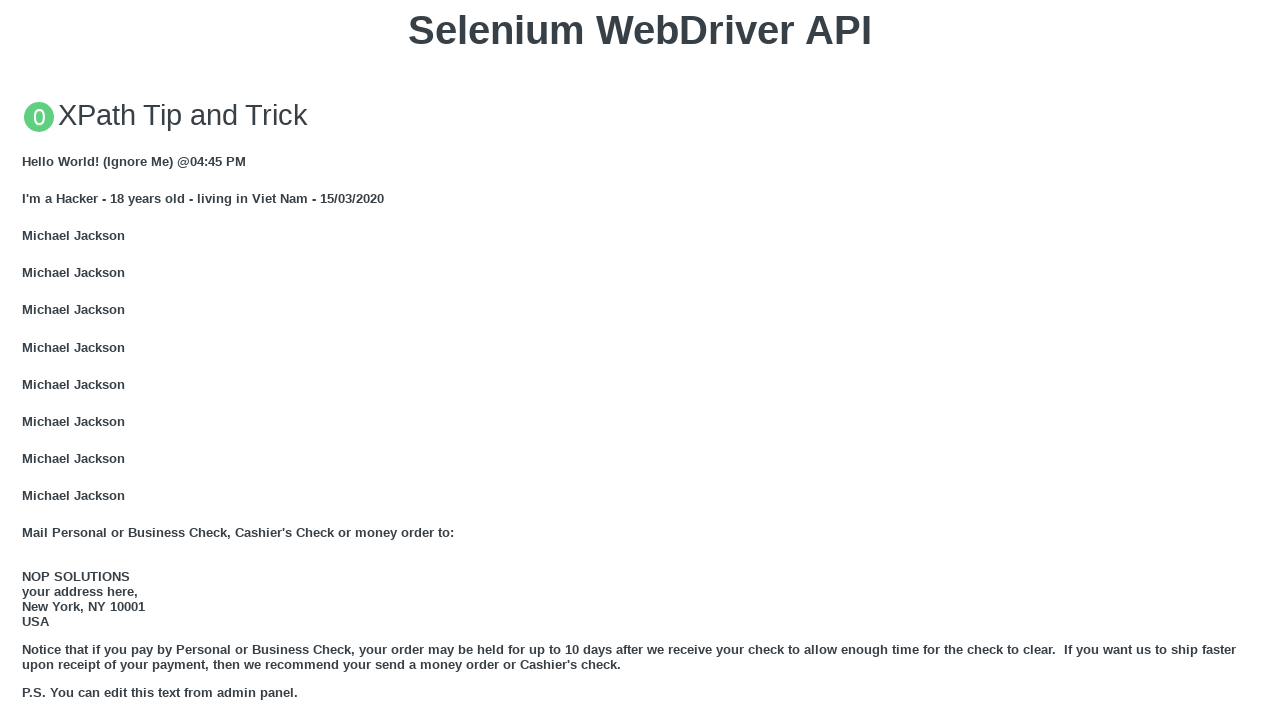

Clicked 'Click for JS Alert' button to trigger JavaScript alert at (640, 360) on xpath=//button[text()='Click for JS Alert']
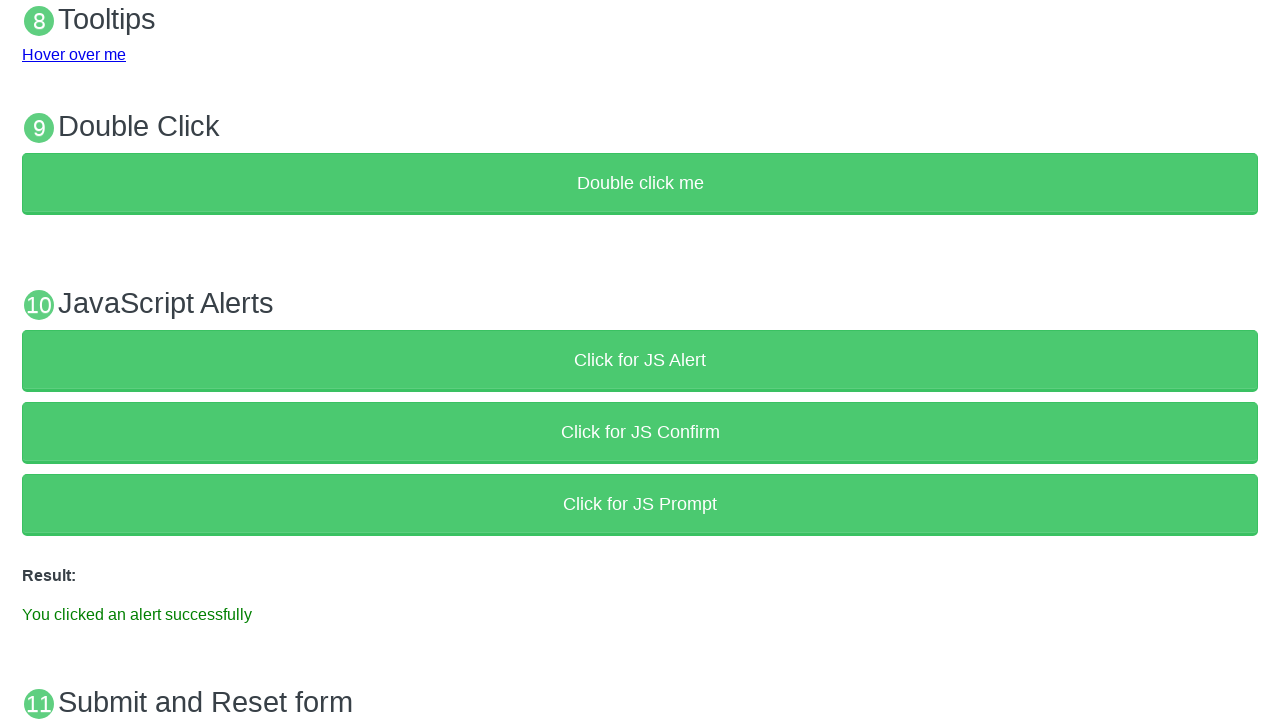

Set up dialog handler to accept alerts
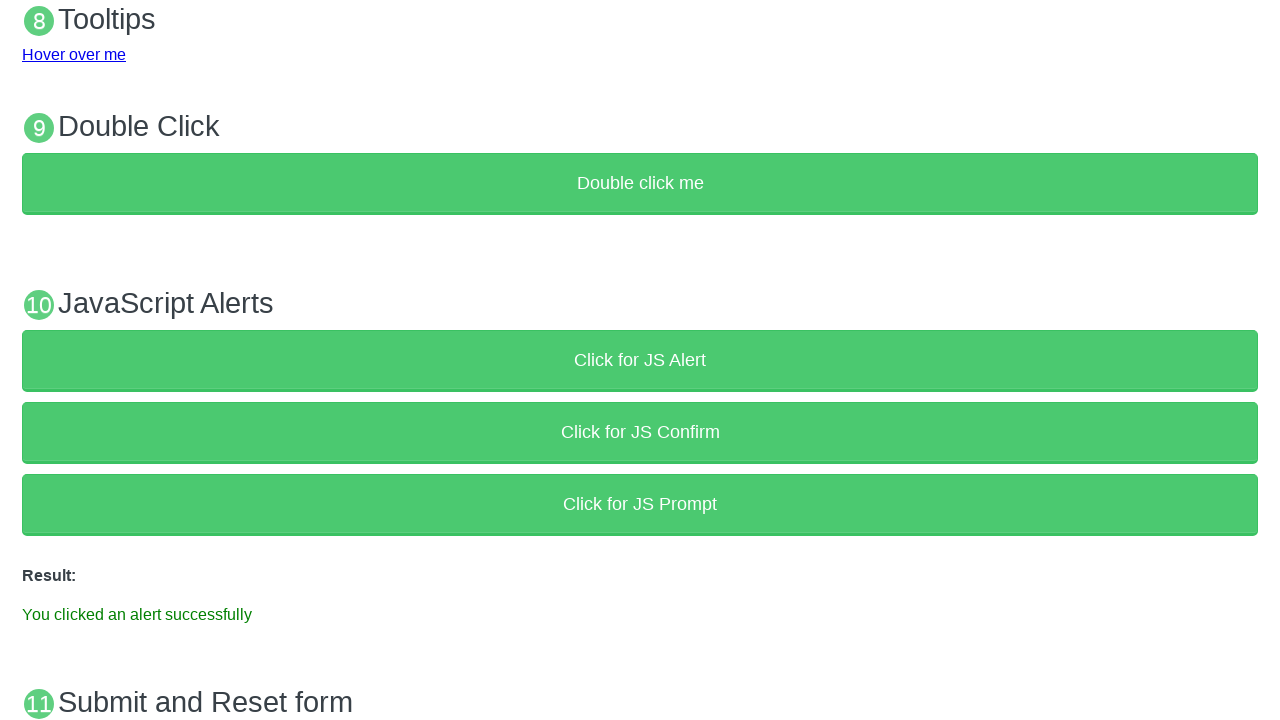

Verified success message 'You clicked an alert successfully' appeared
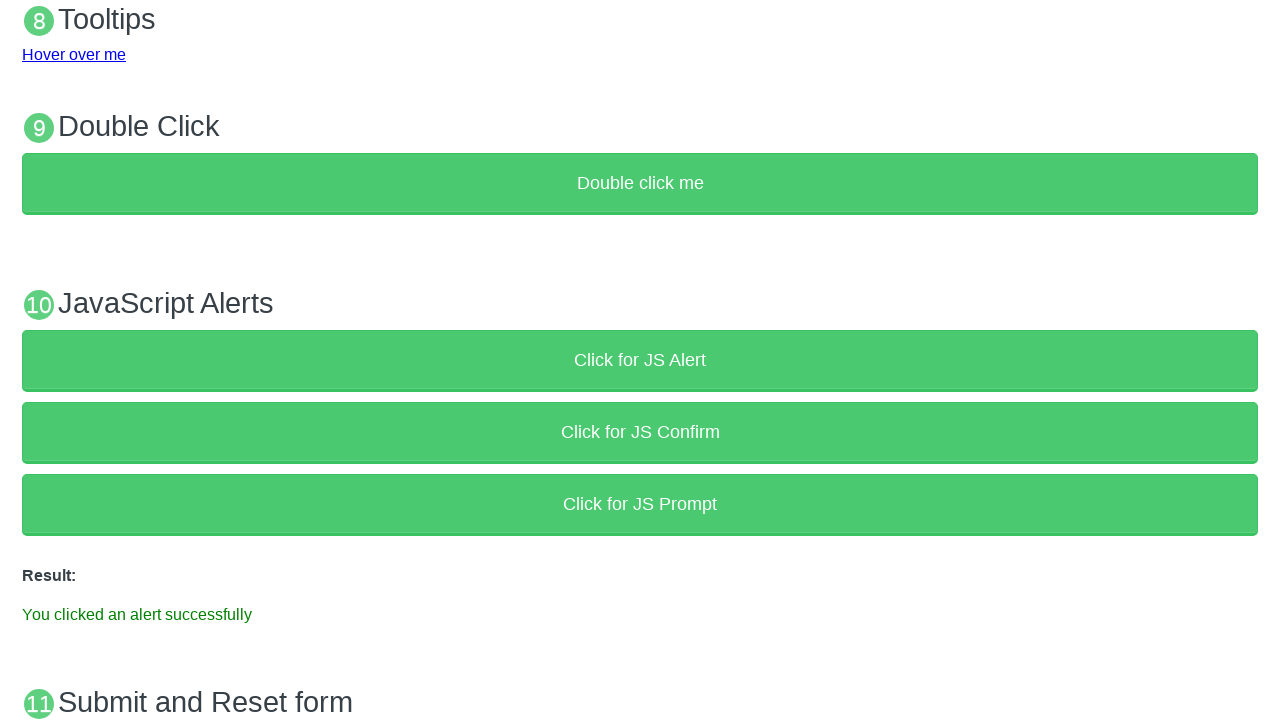

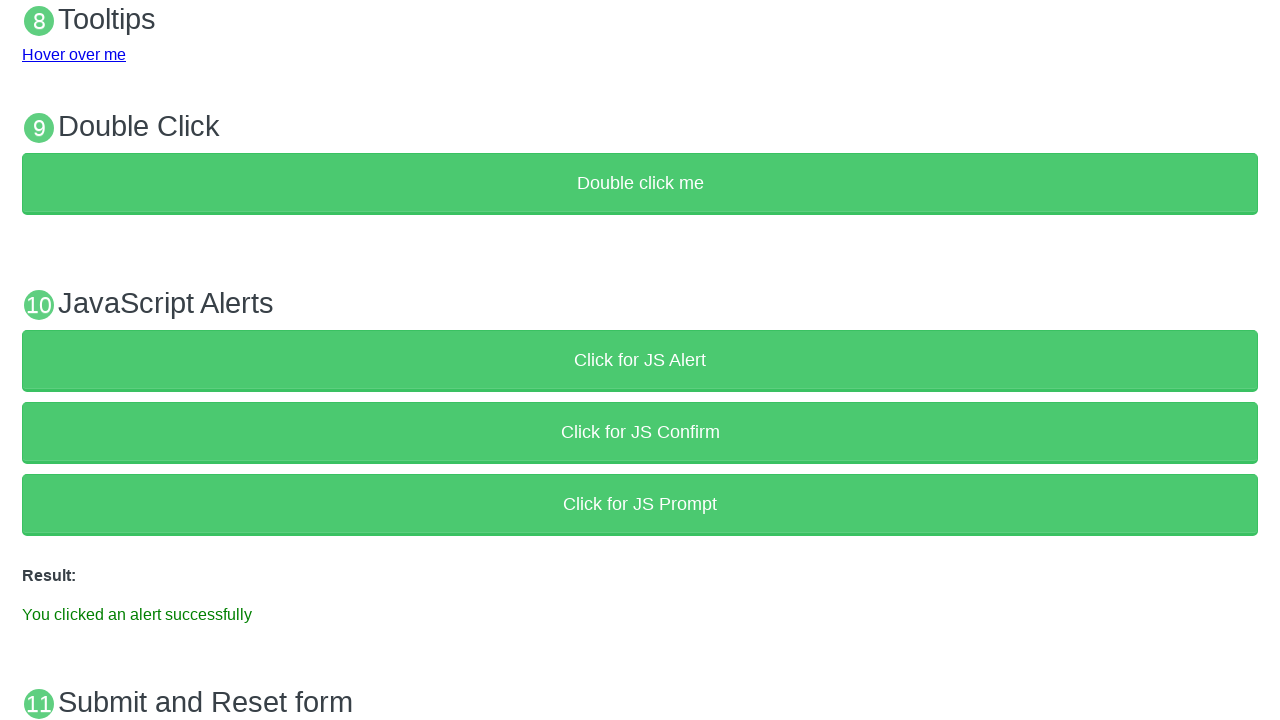